Tests navigation on the WebdriverIO website by clicking on the API documentation link, scrolling to the blog link in the footer, and then clicking on the protocols link to verify the page loads correctly

Starting URL: https://webdriver.io/

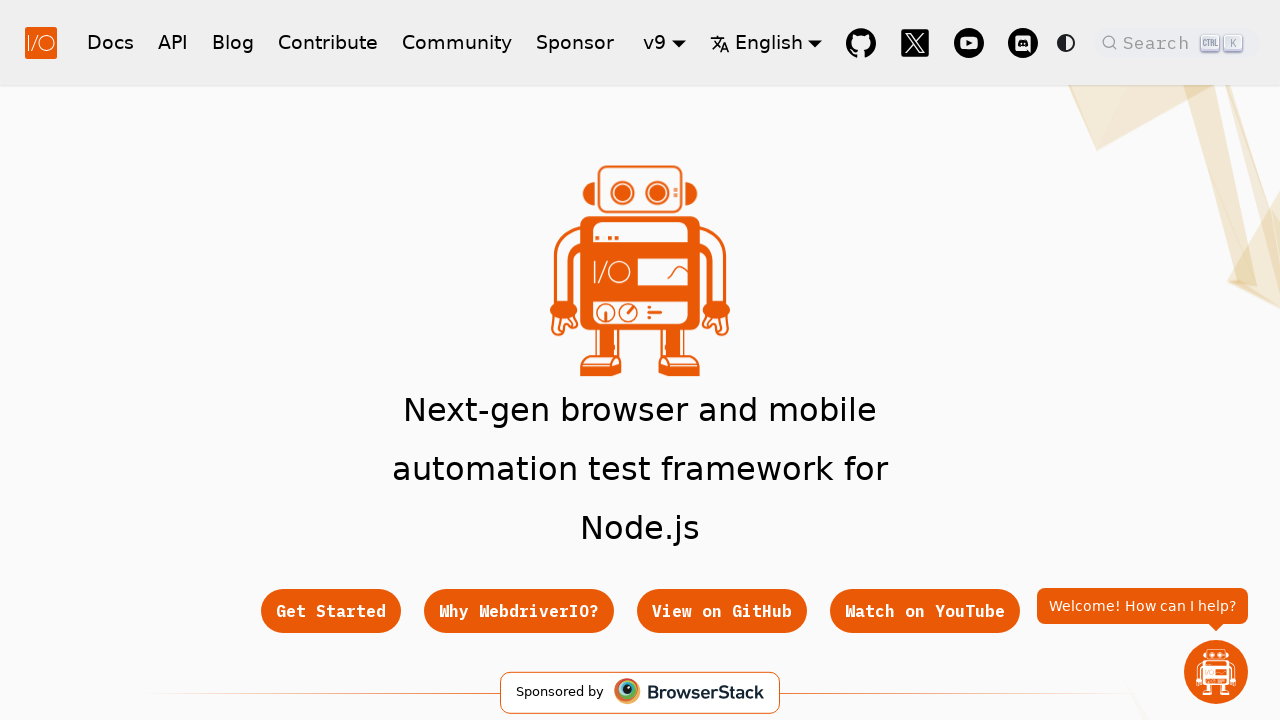

Navigated to WebdriverIO website
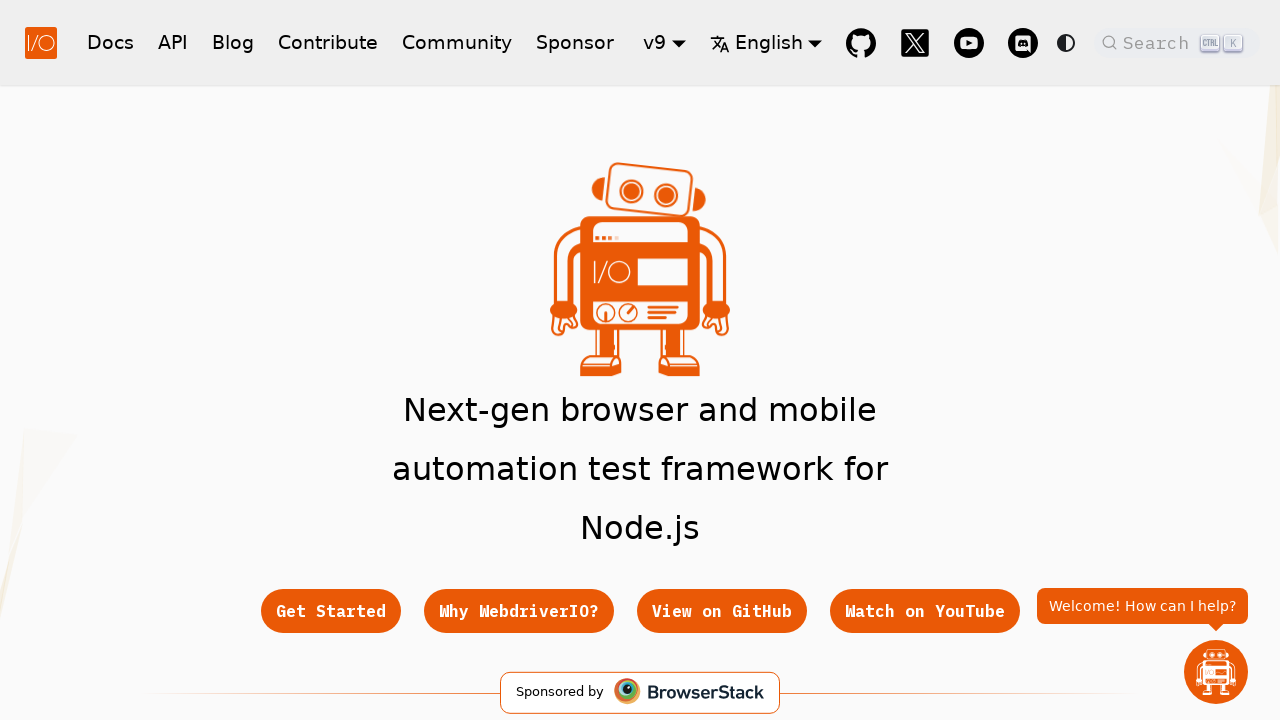

Clicked on API documentation link in navigation at (173, 42) on nav a[href="/docs/api"]
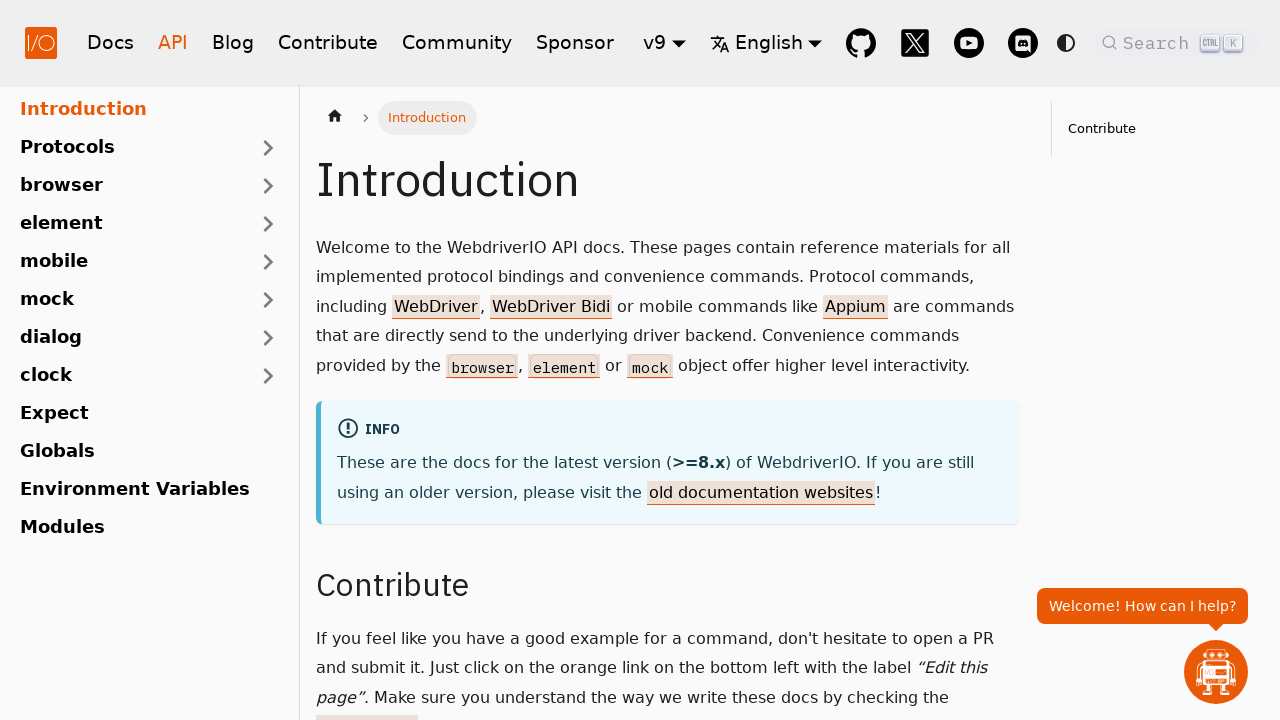

API documentation page loaded (networkidle)
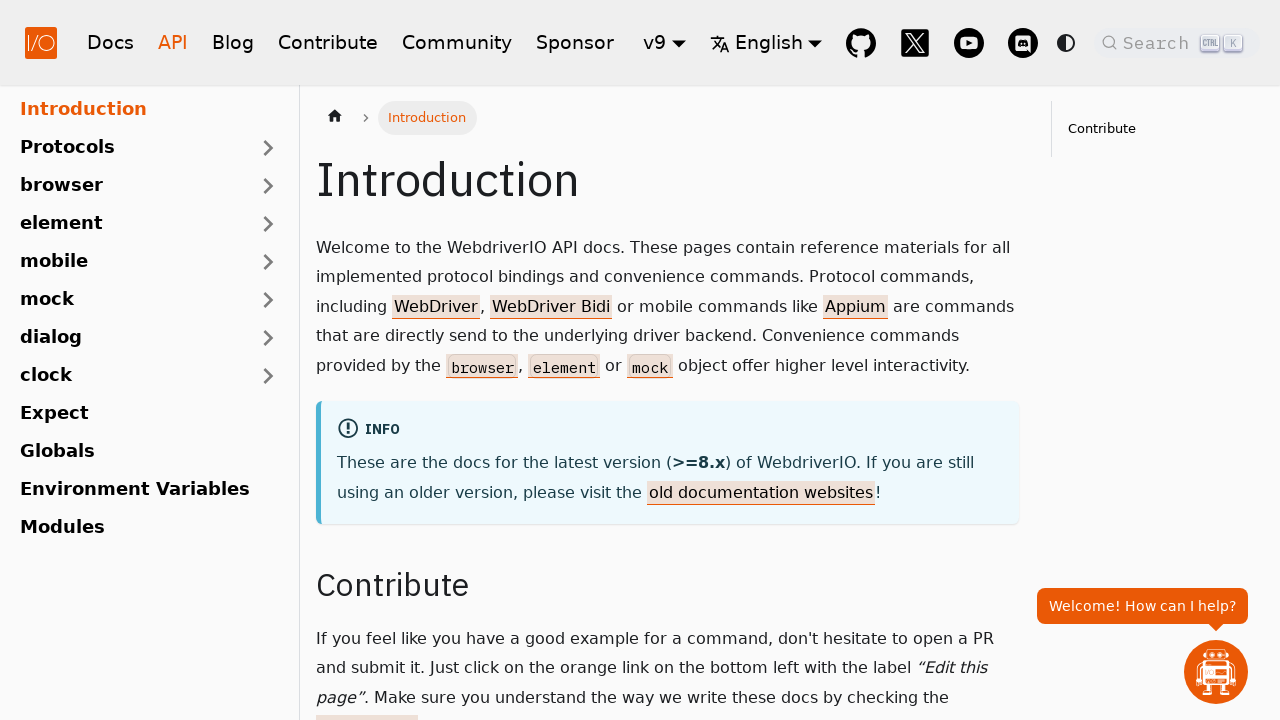

Scrolled to blog link in footer
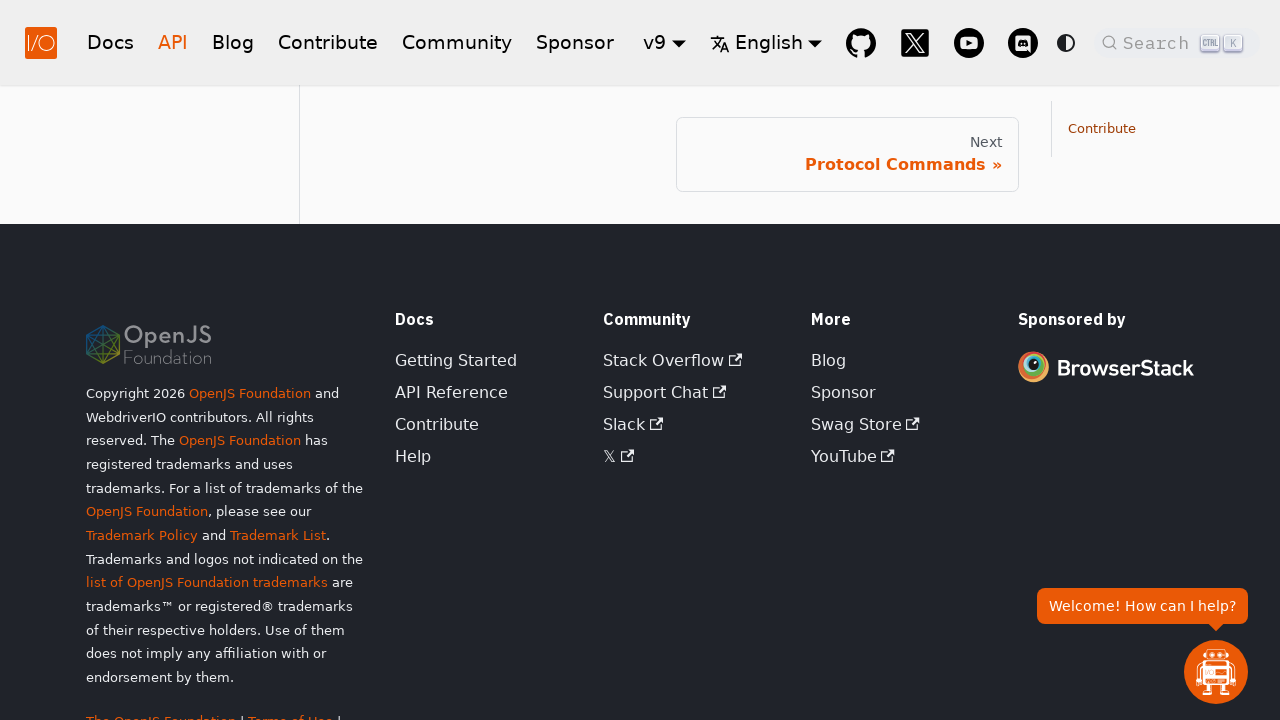

Clicked on protocols link at (847, 154) on main a[href="/docs/api/protocols"]
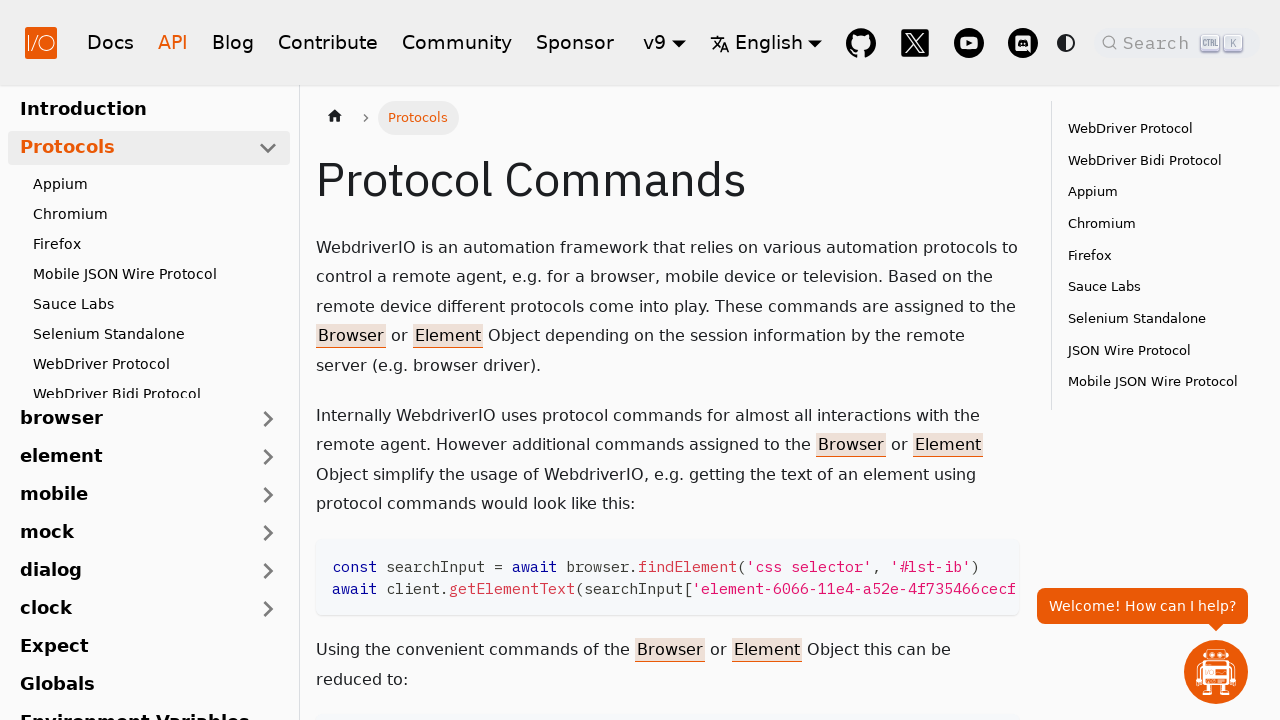

WebDriver protocol section is now visible
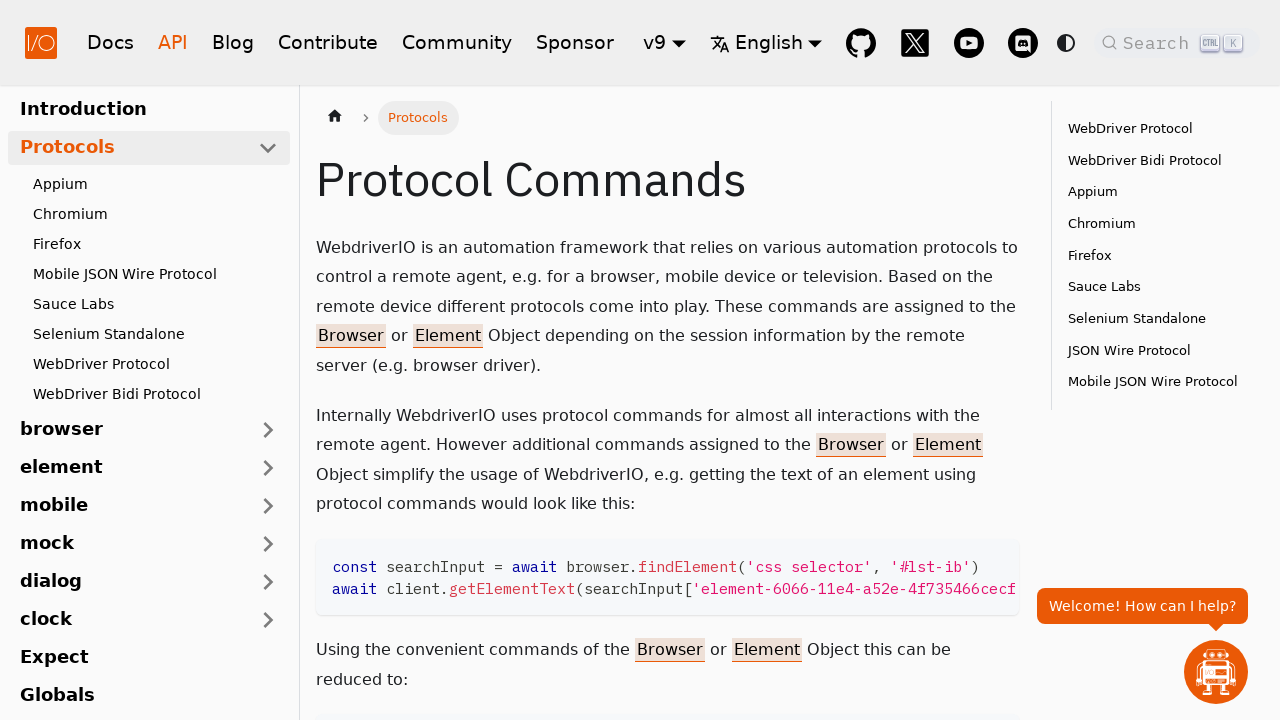

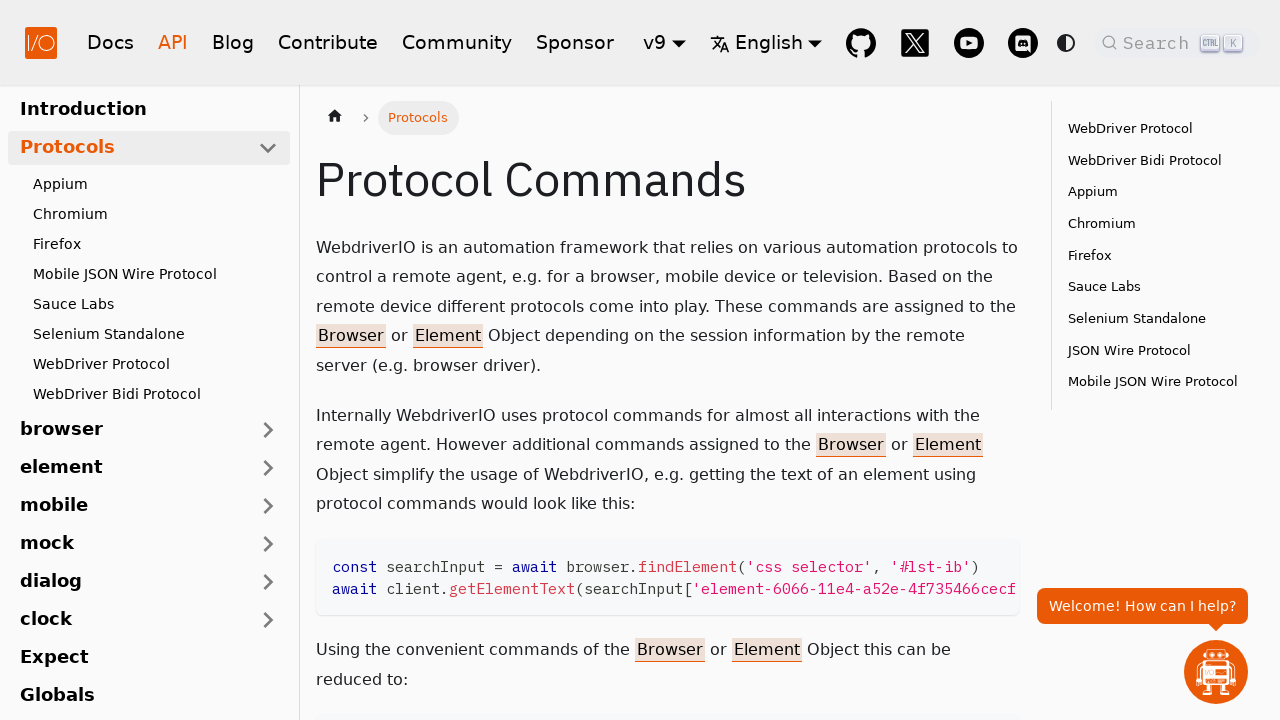